Tests login functionality with incorrect credentials and verifies error message is displayed

Starting URL: http://automationexercise.com

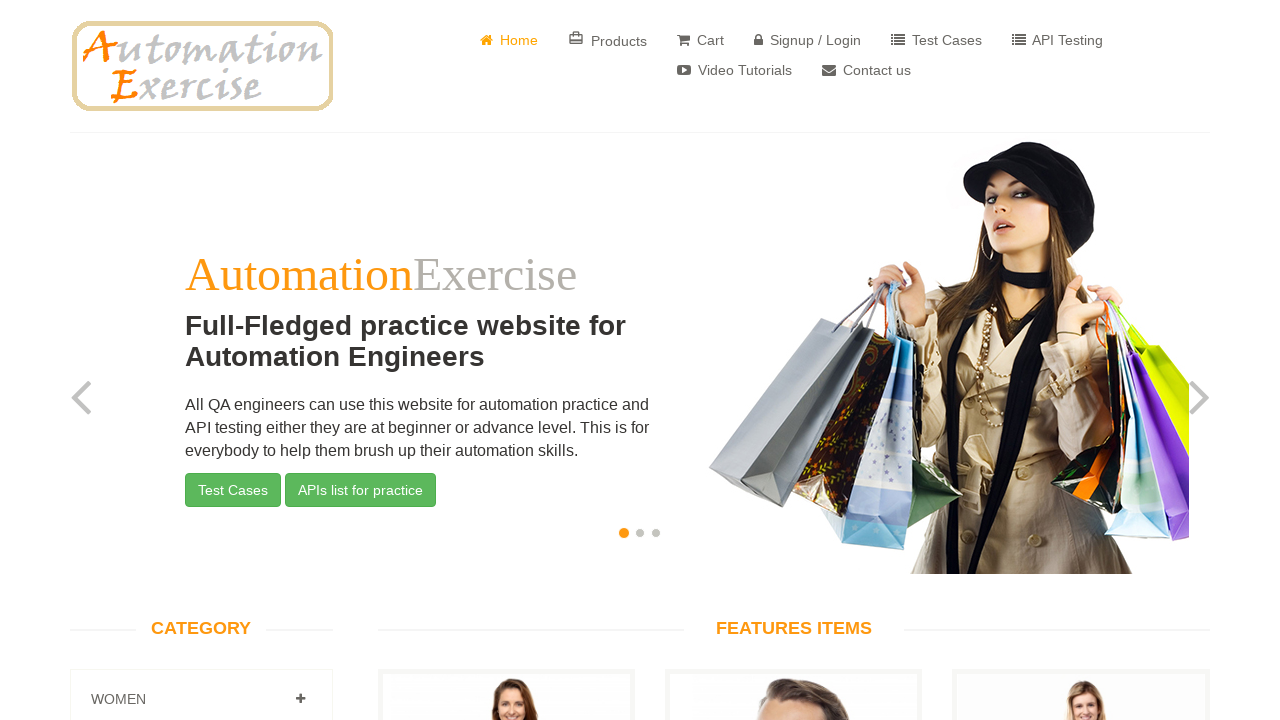

Home page loaded and logo verified
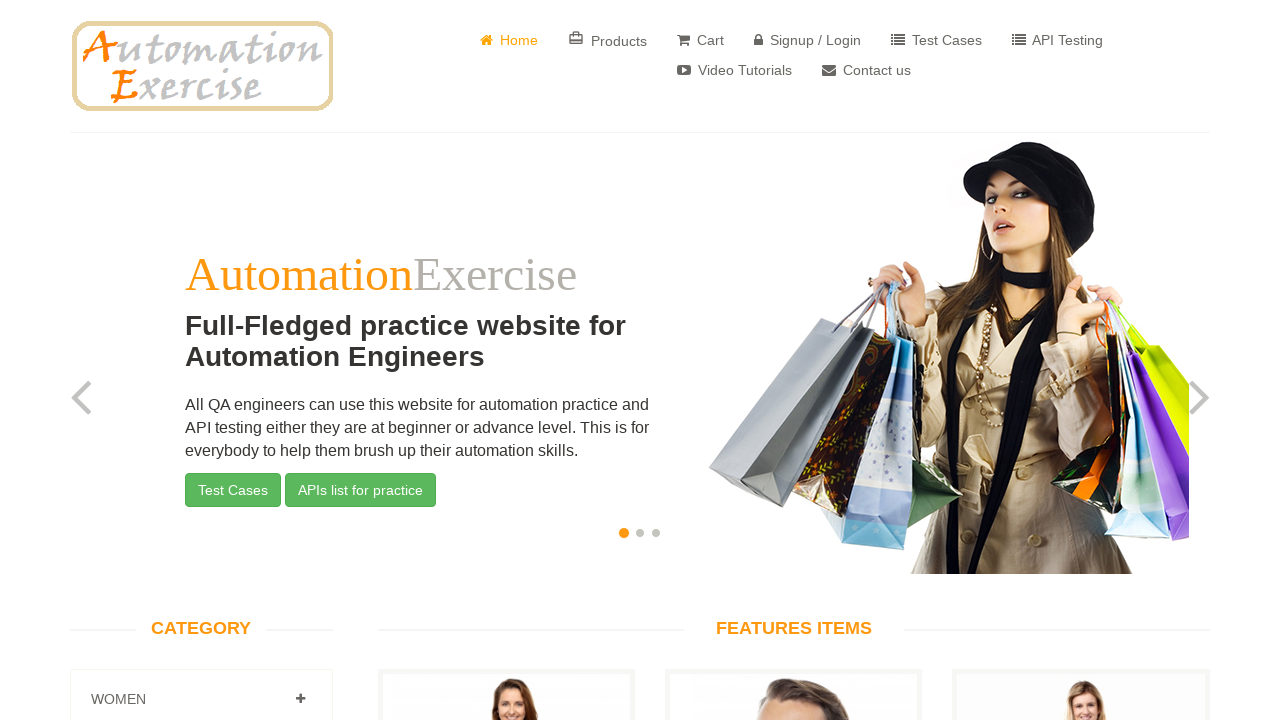

Clicked Signup / Login button at (808, 40) on text=' Signup / Login'
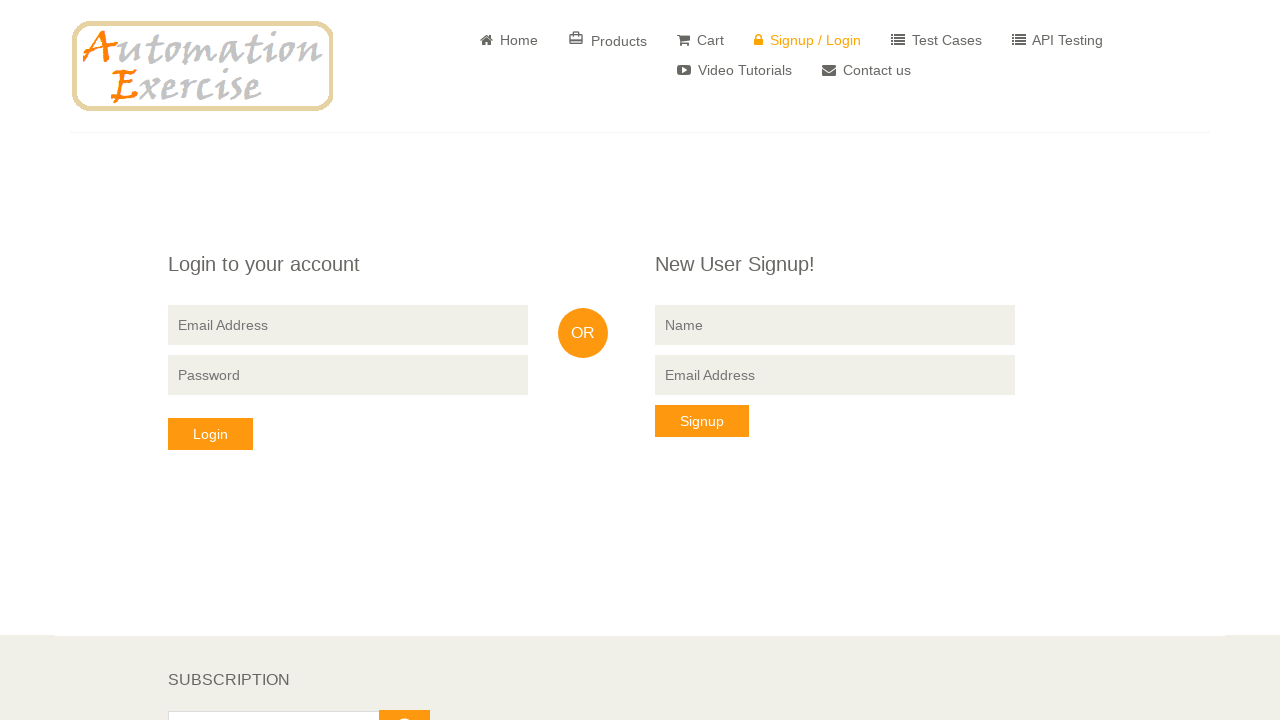

Login form loaded with 'Login to your account' heading visible
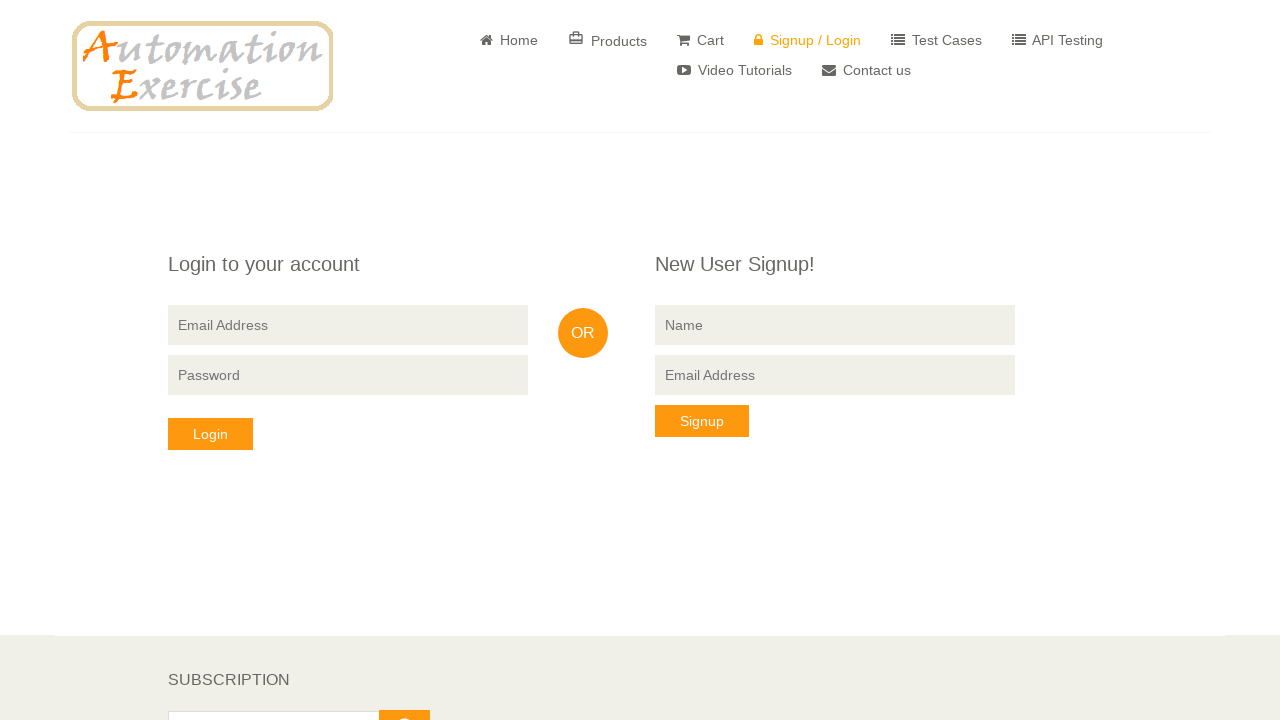

Filled login email field with incorrect email 'wronguser@example.com' on [data-qa='login-email']
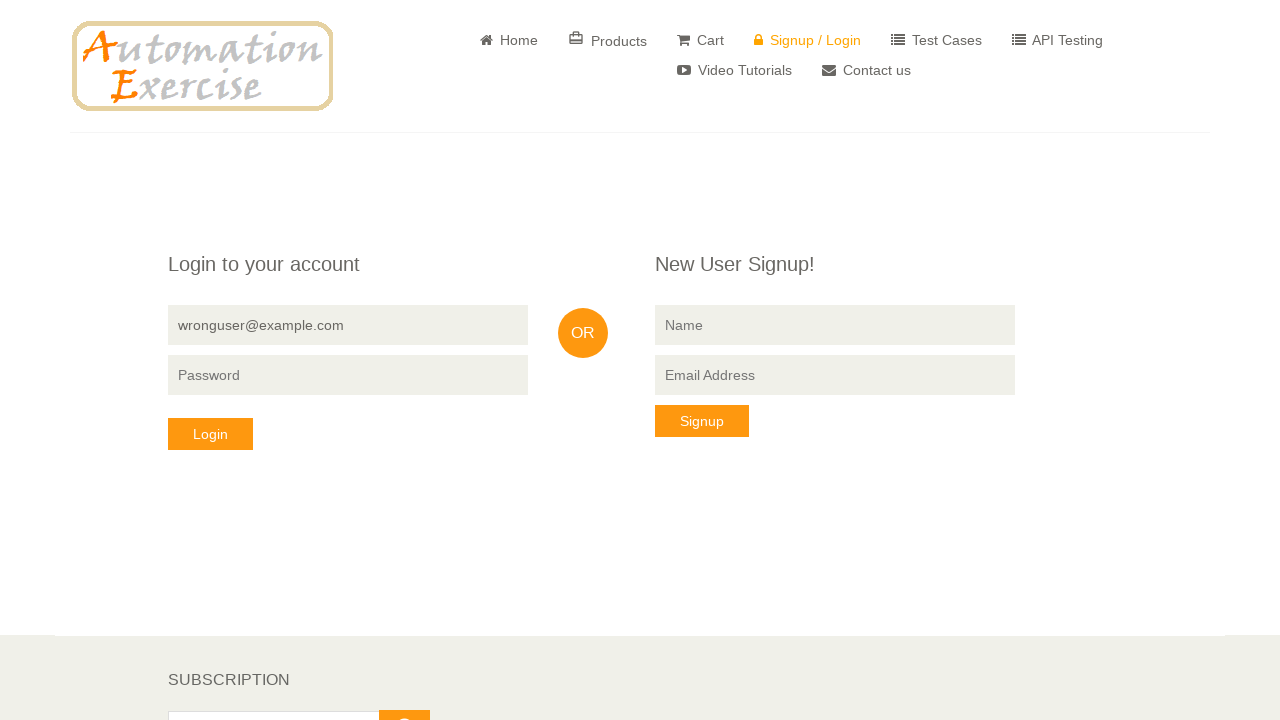

Filled login password field with incorrect password 'wrongpass123' on [data-qa='login-password']
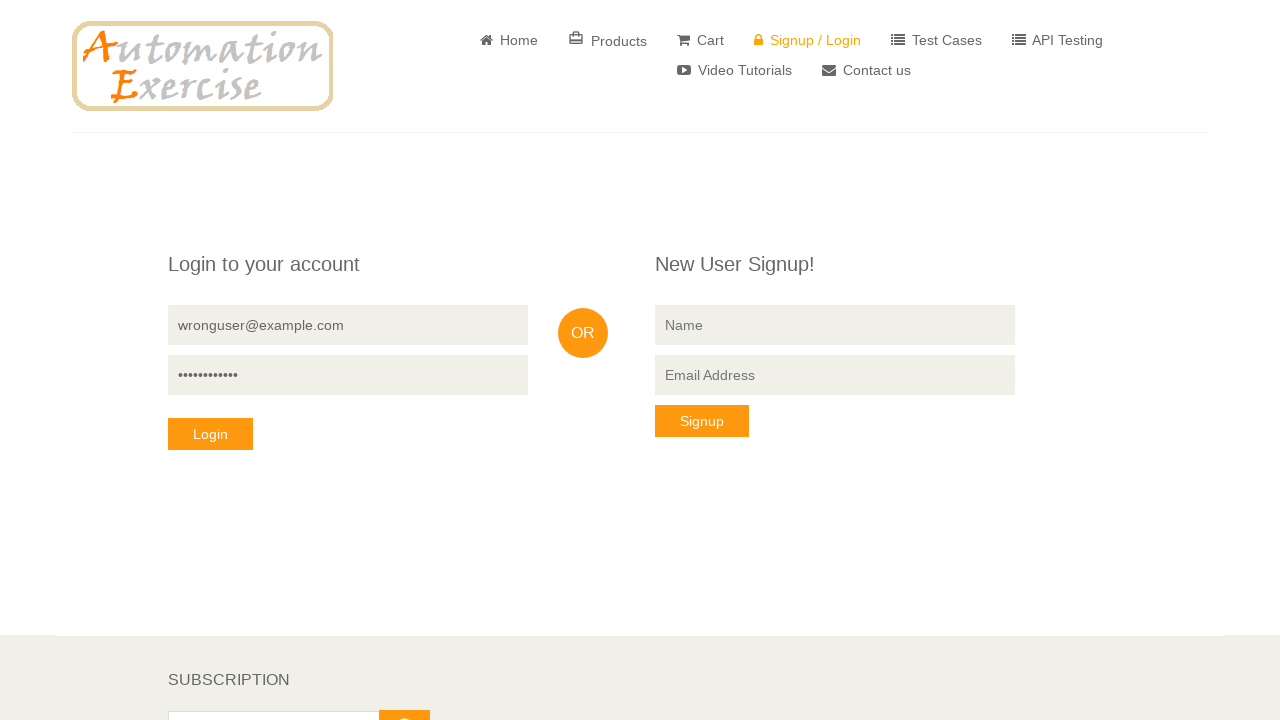

Clicked login button with incorrect credentials at (210, 434) on [data-qa='login-button']
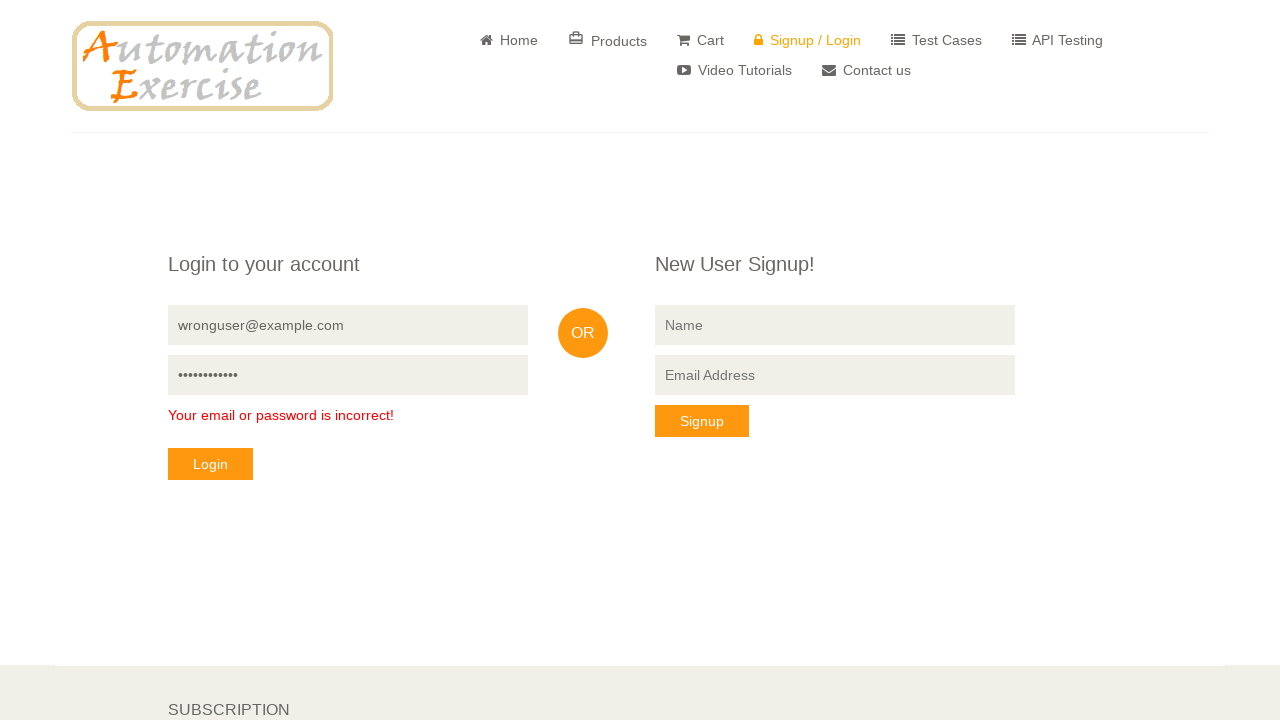

Error message 'Your email or password is incorrect!' displayed as expected
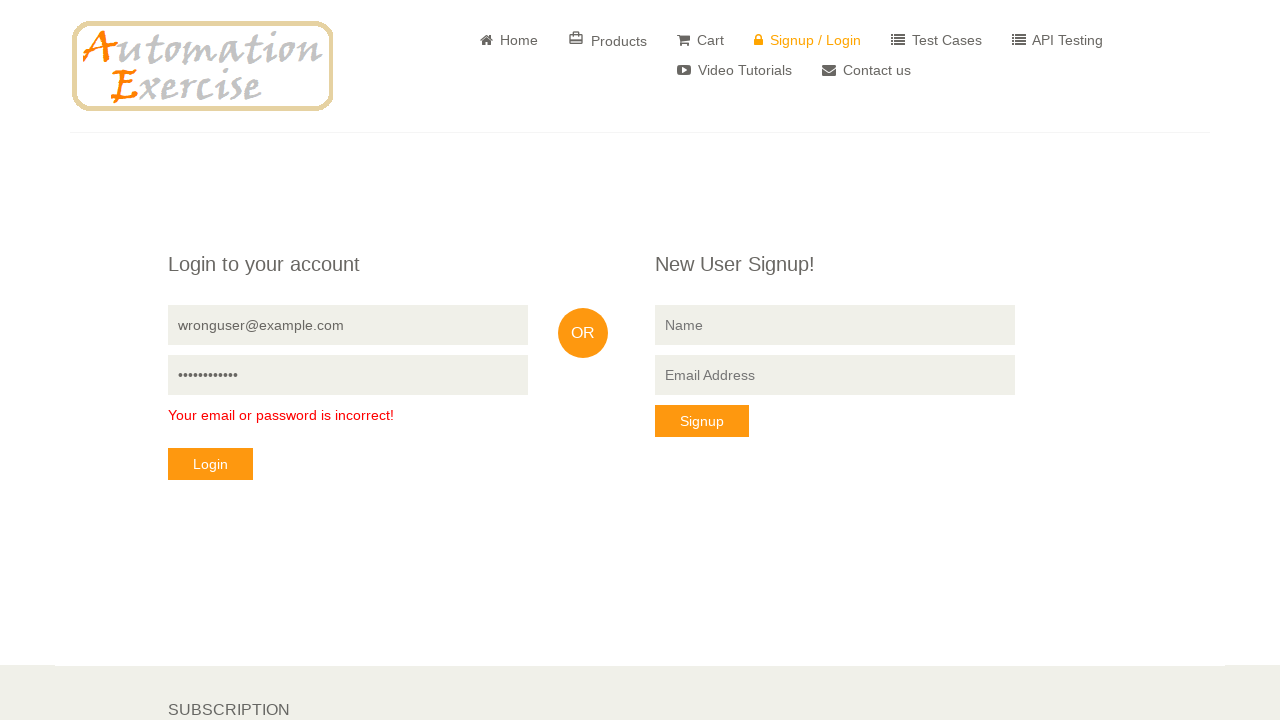

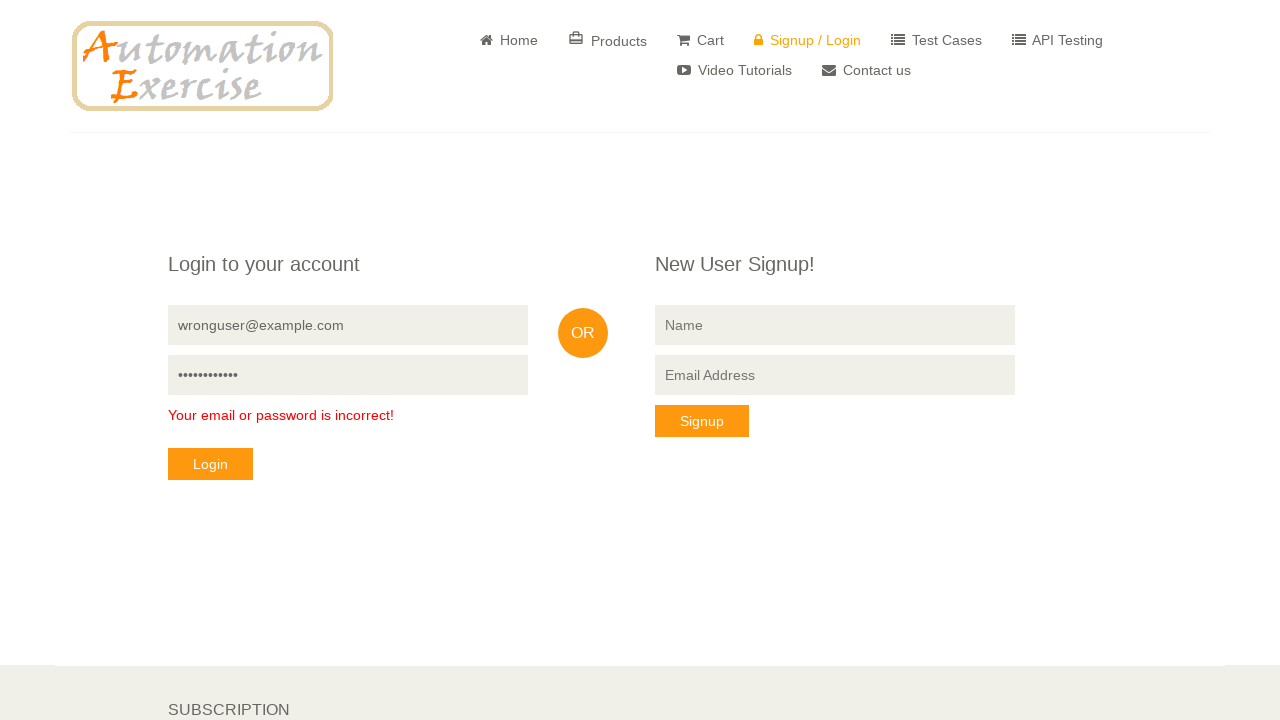